Tests a bulletin board application by entering a new note in an input field and verifying the note text is displayed correctly on the page.

Starting URL: https://victoria-lo.github.io/bulletin-board/

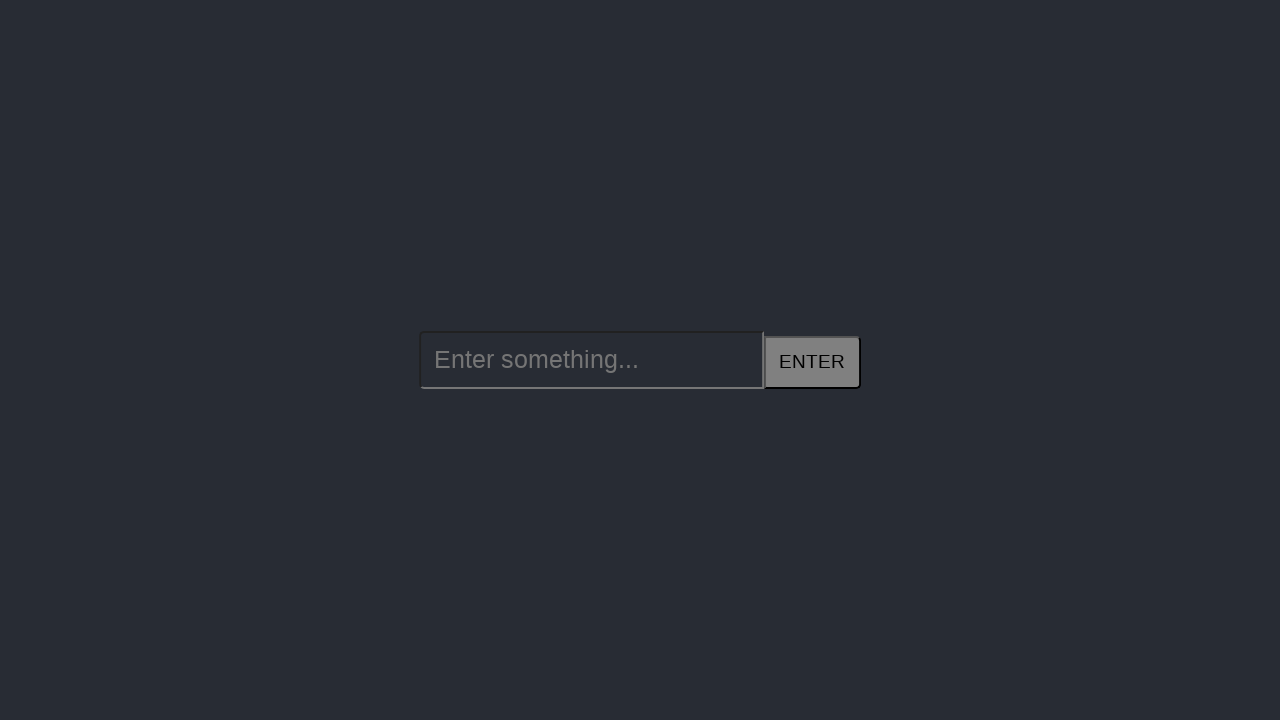

Filled input field with 'Hello Selenium' on //*[@id="new-item"]/input
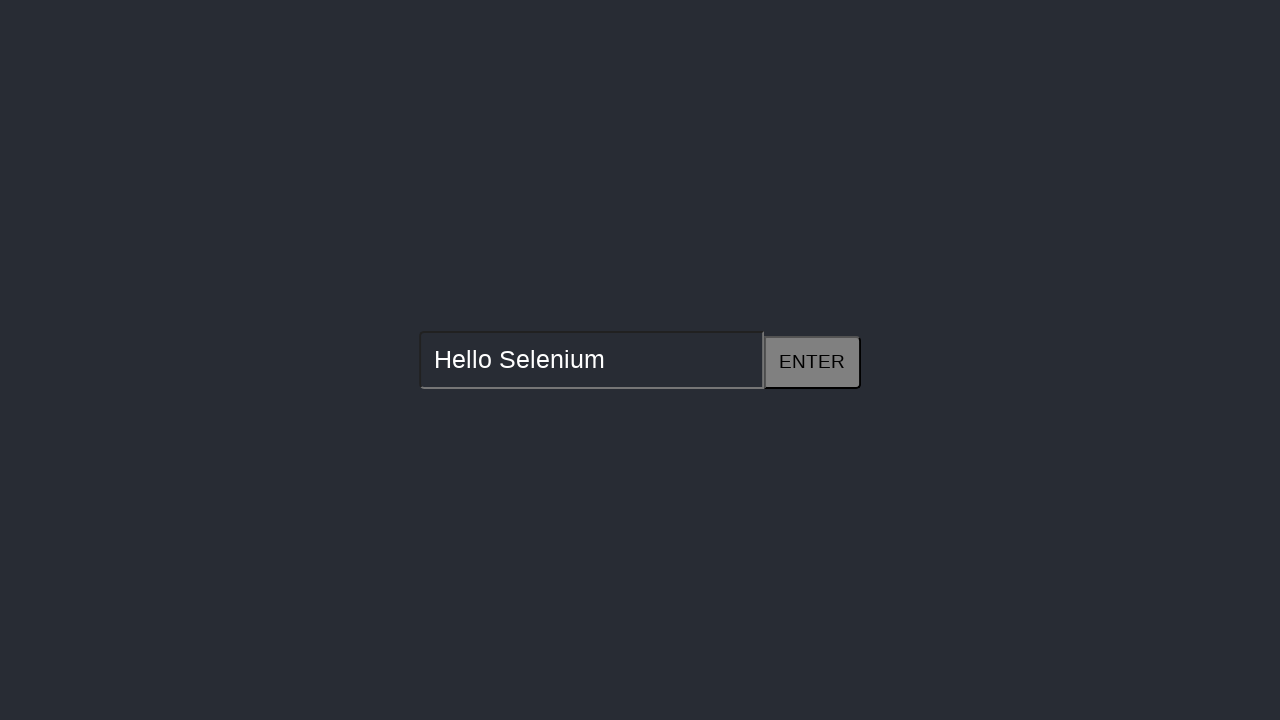

Pressed Enter to submit the note on //*[@id="new-item"]/input
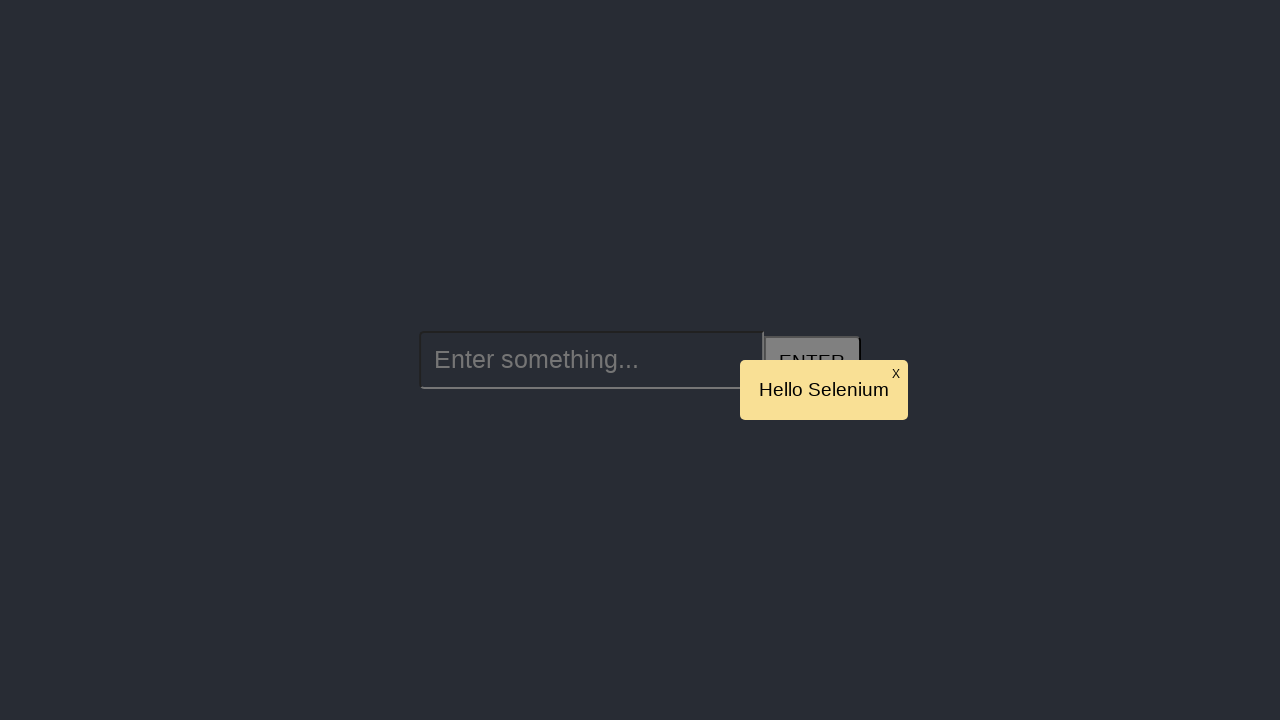

Note element appeared on the page
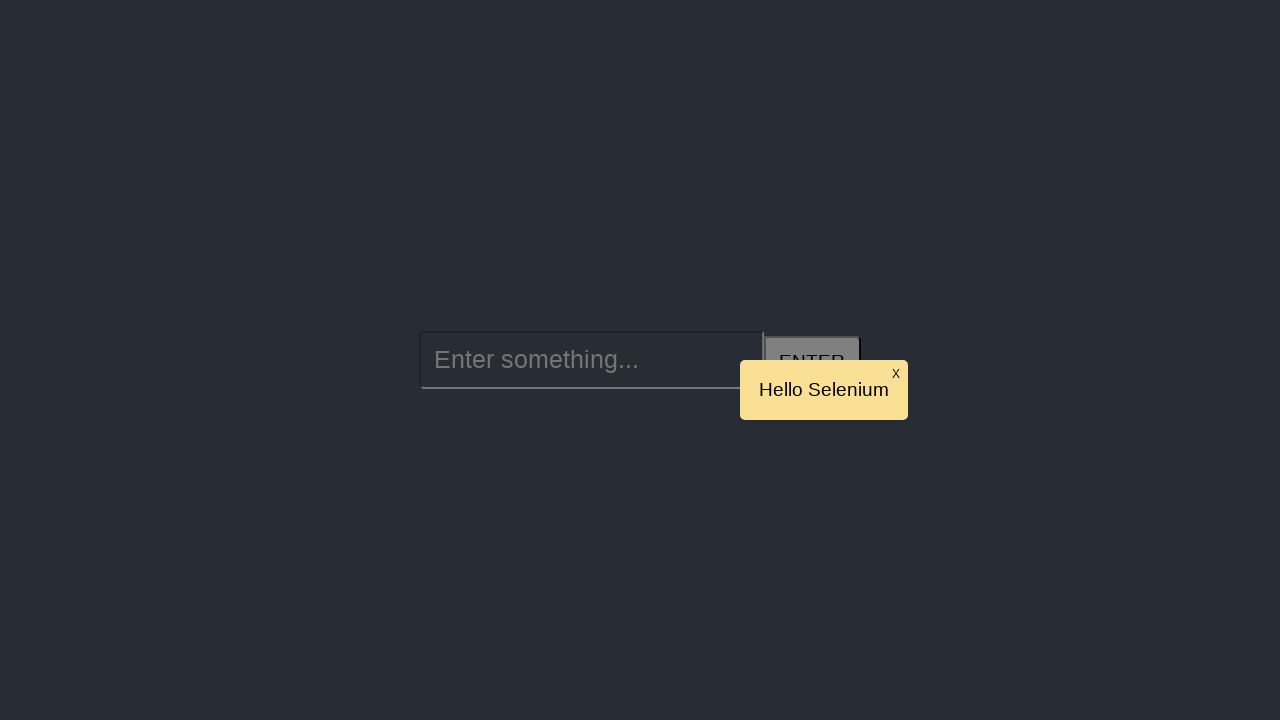

Verified note text matches 'Hello Selenium'
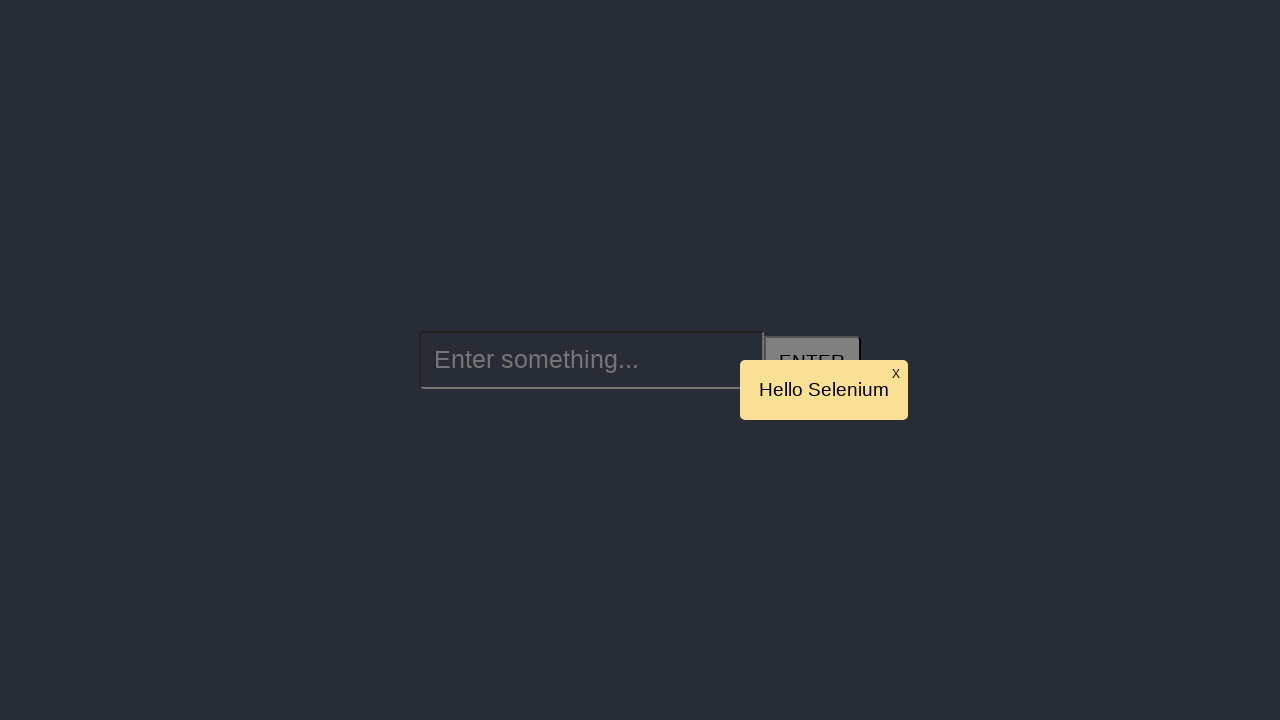

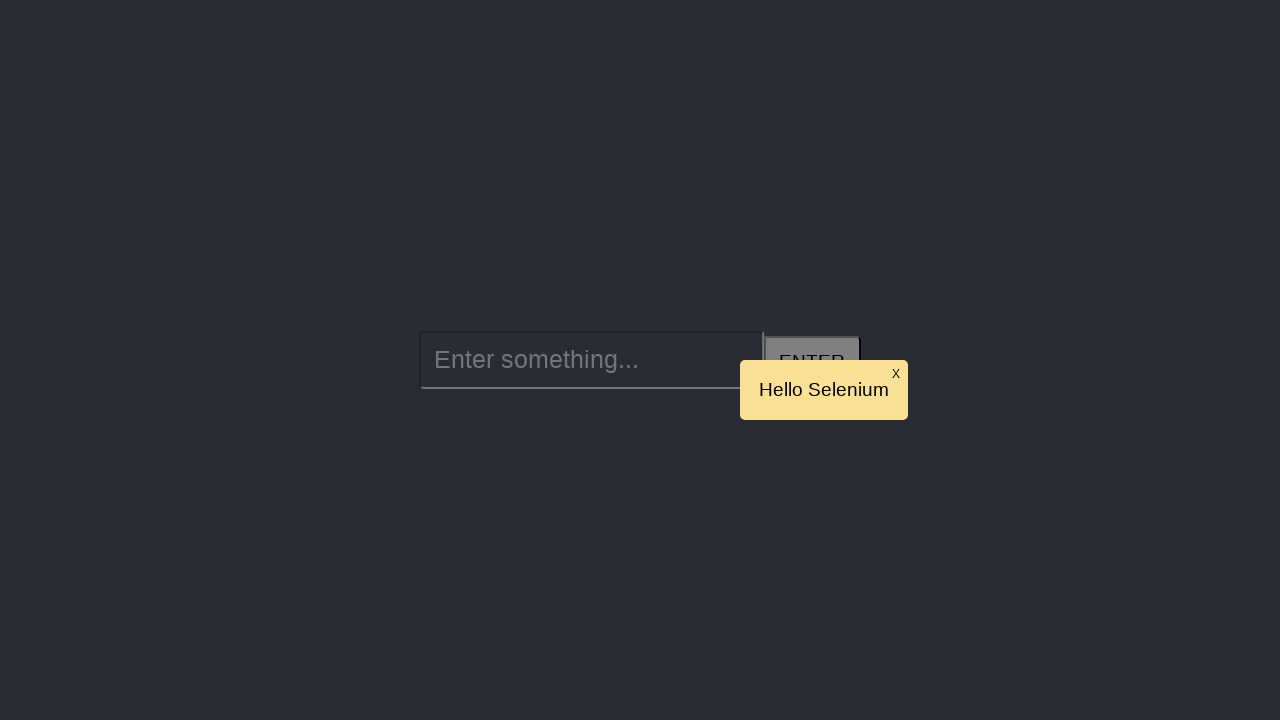